Tests that clicking on the Widgets section card redirects the user to the Widgets page.

Starting URL: https://demoqa.com

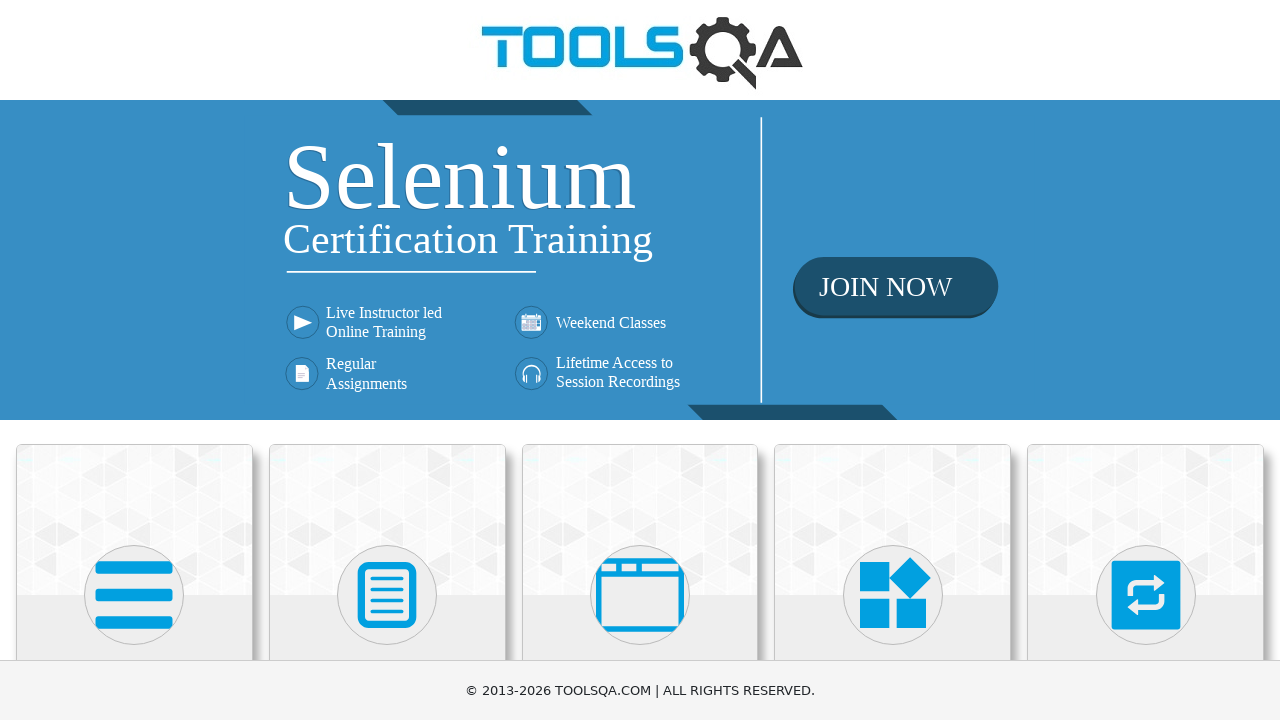

Clicked on Widgets section card at (893, 360) on div.card-body:has-text('Widgets')
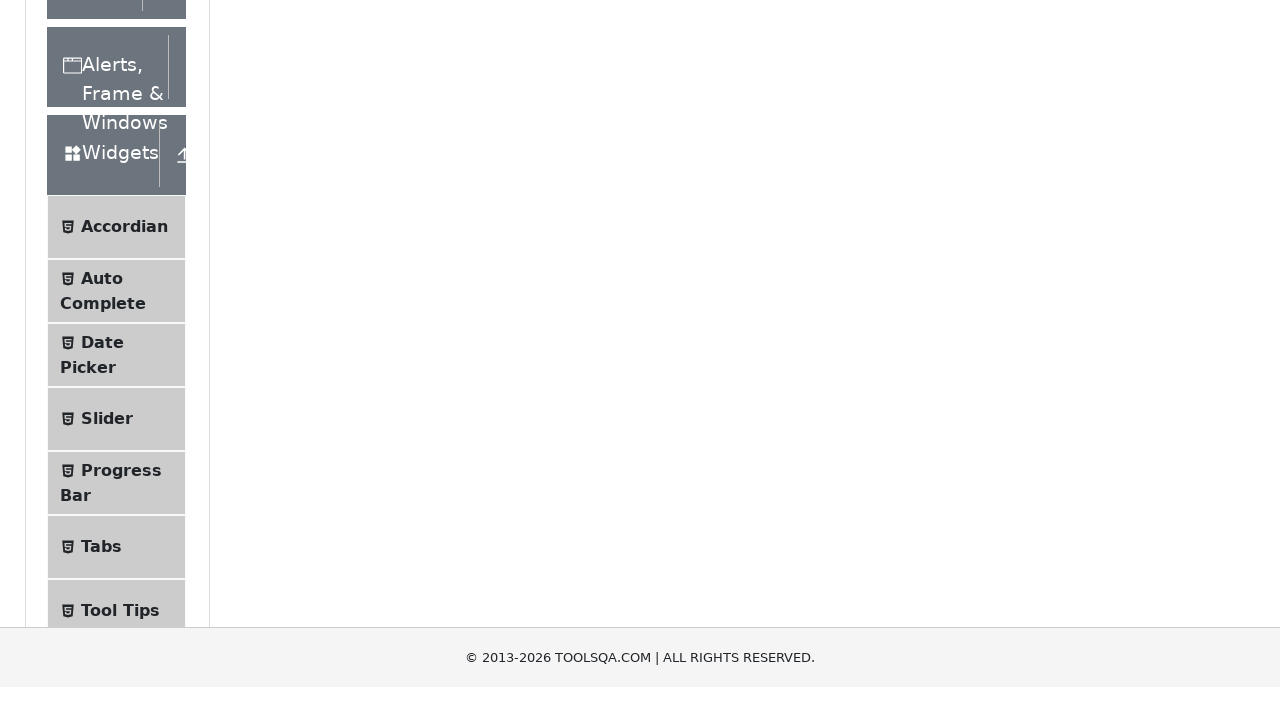

Navigated to Widgets page
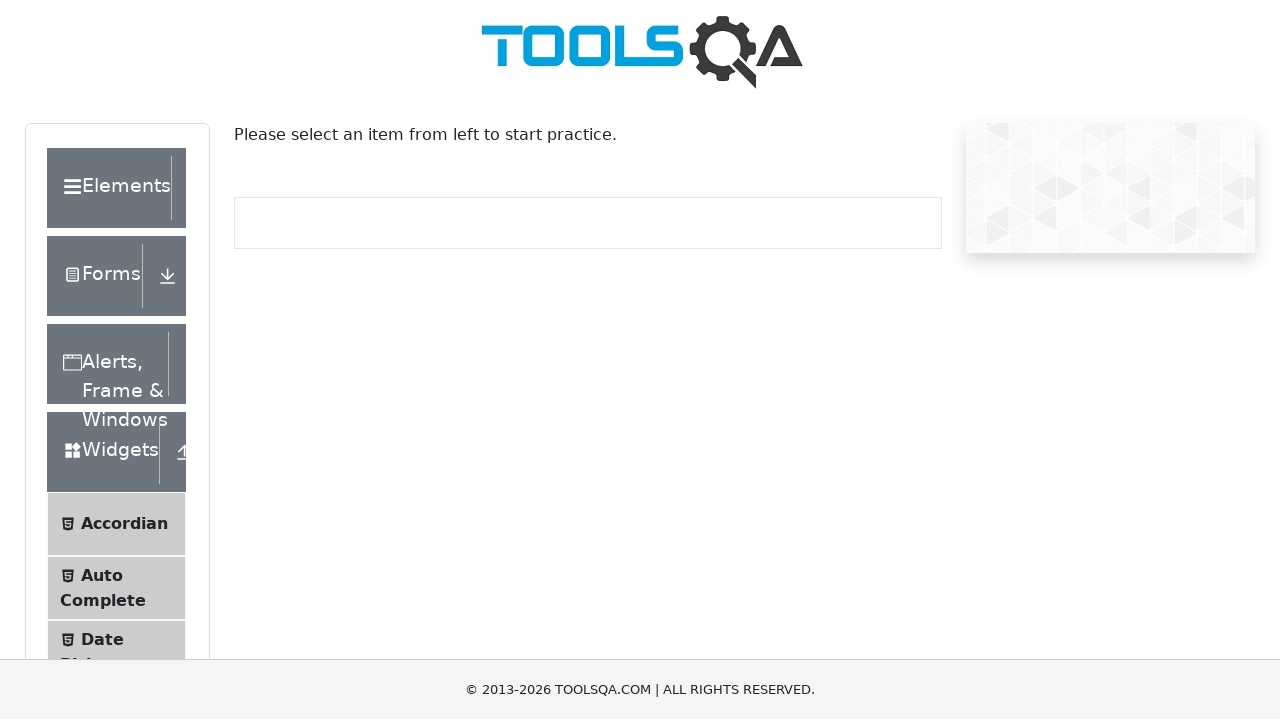

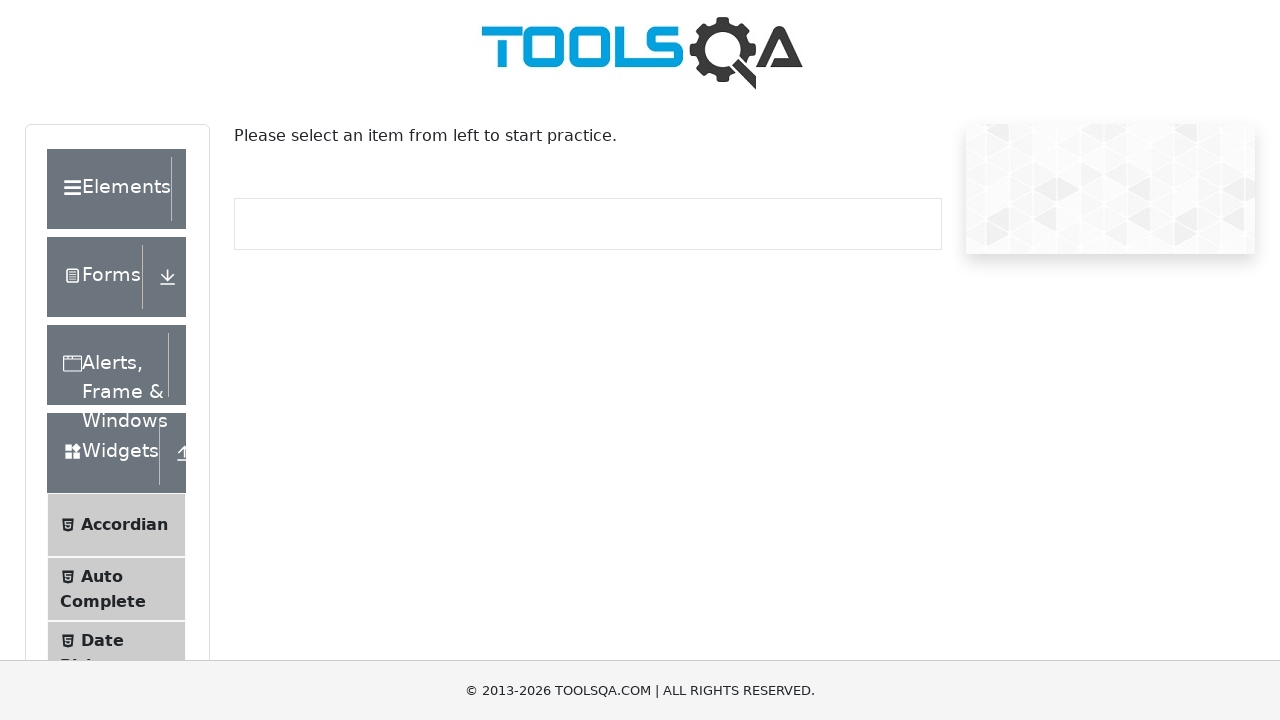